Tests browser window handling by clicking a link that opens a new window, switching to the new window, closing it, switching back to the parent window, and clicking another link.

Starting URL: https://the-internet.herokuapp.com/windows

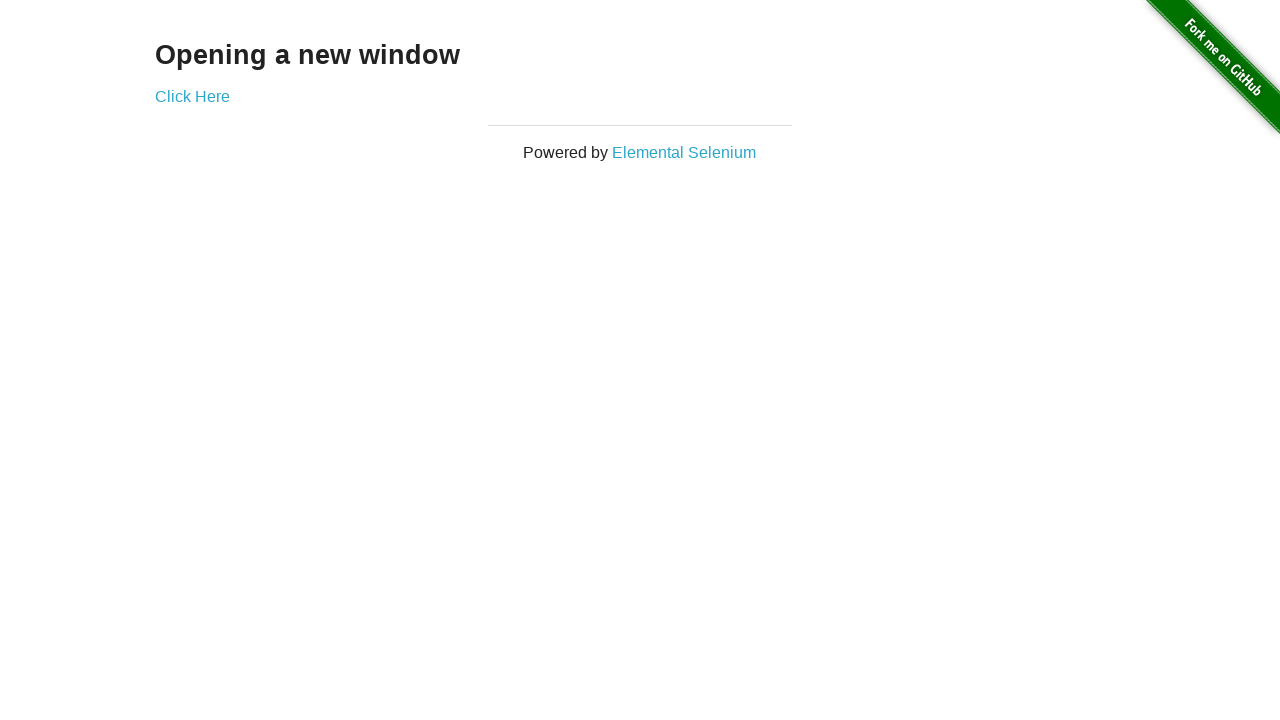

Clicked 'Click Here' link to open new window at (192, 96) on xpath=//a[text()='Click Here']
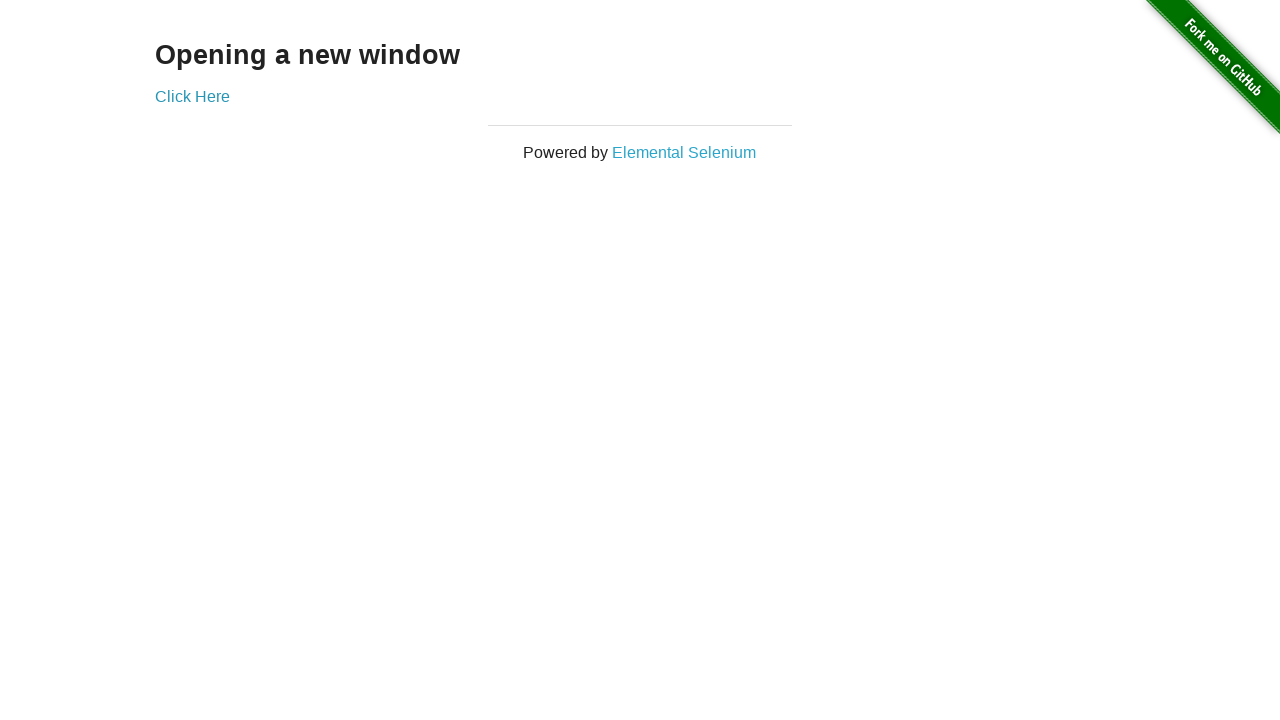

New window opened and captured
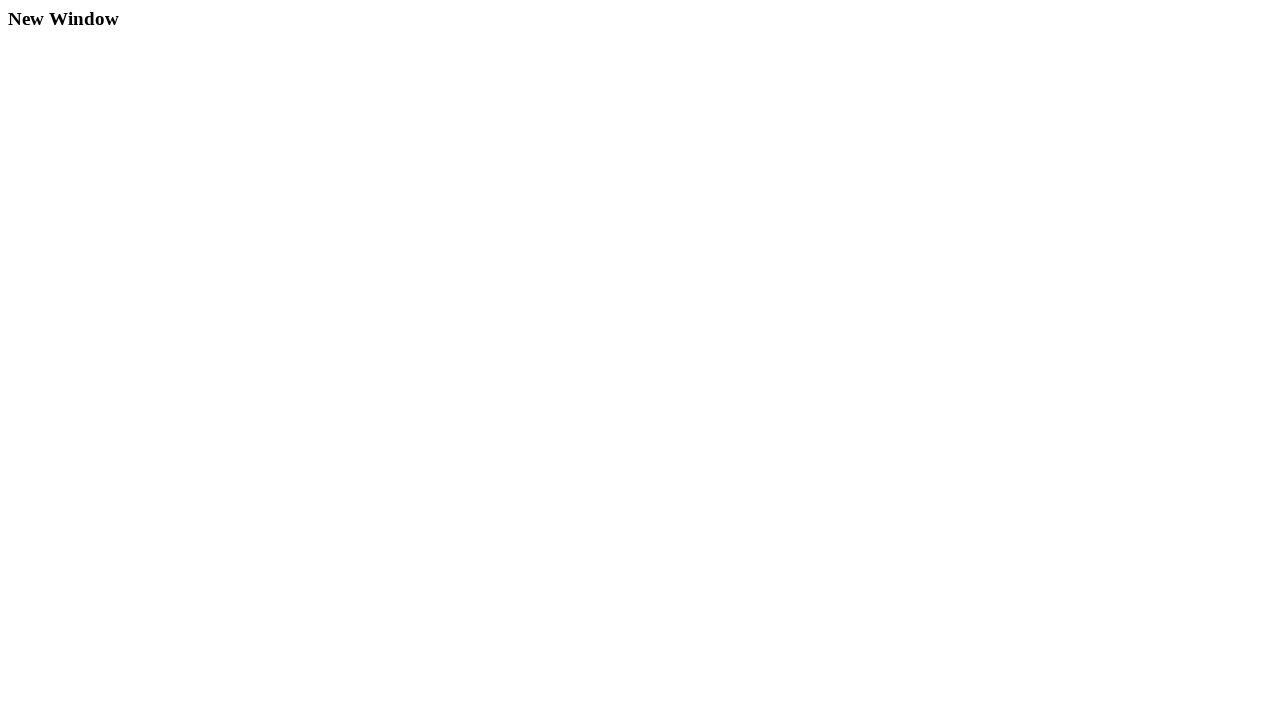

New window loaded completely
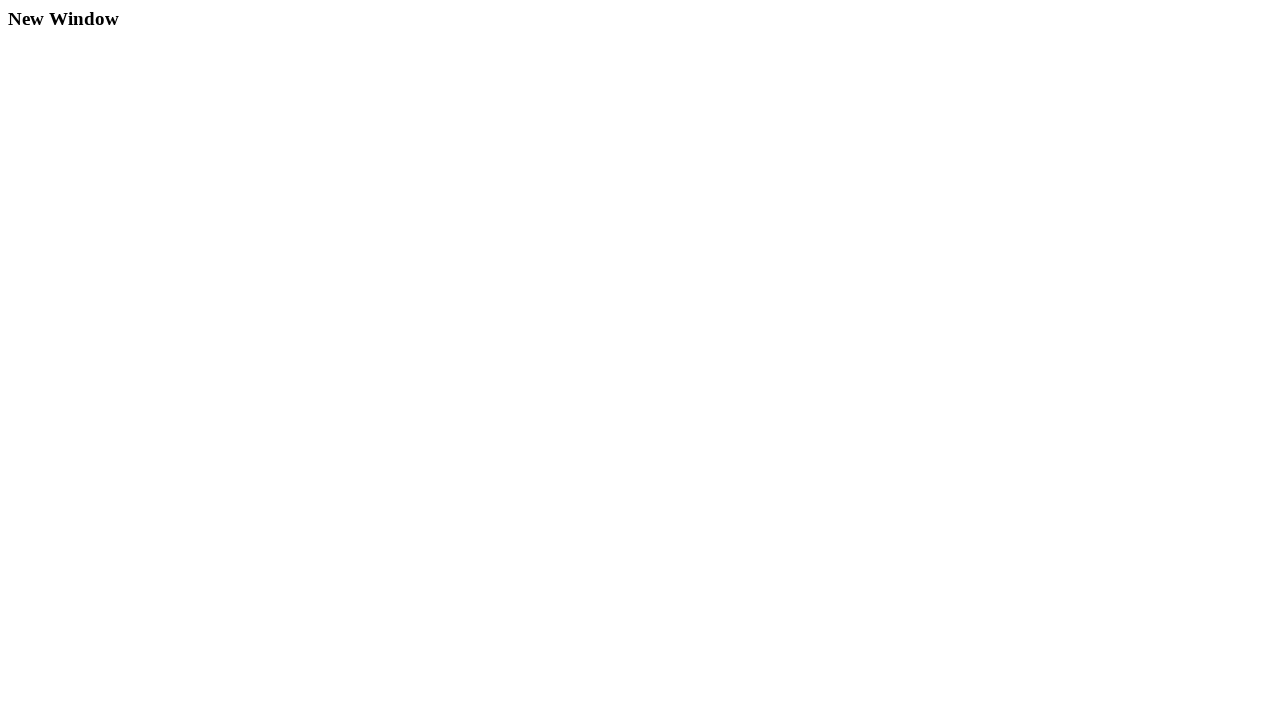

Closed new window
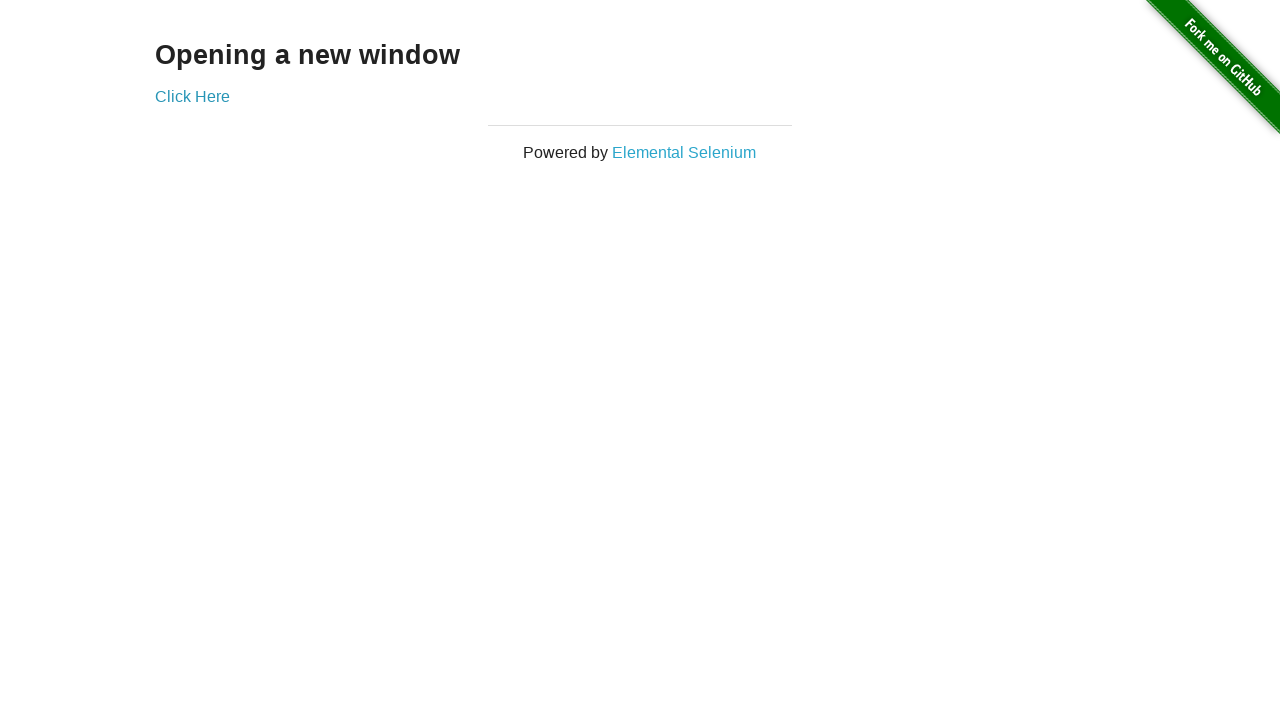

Clicked 'Elemental Selenium' link on parent window at (684, 152) on text=Elemental Selenium
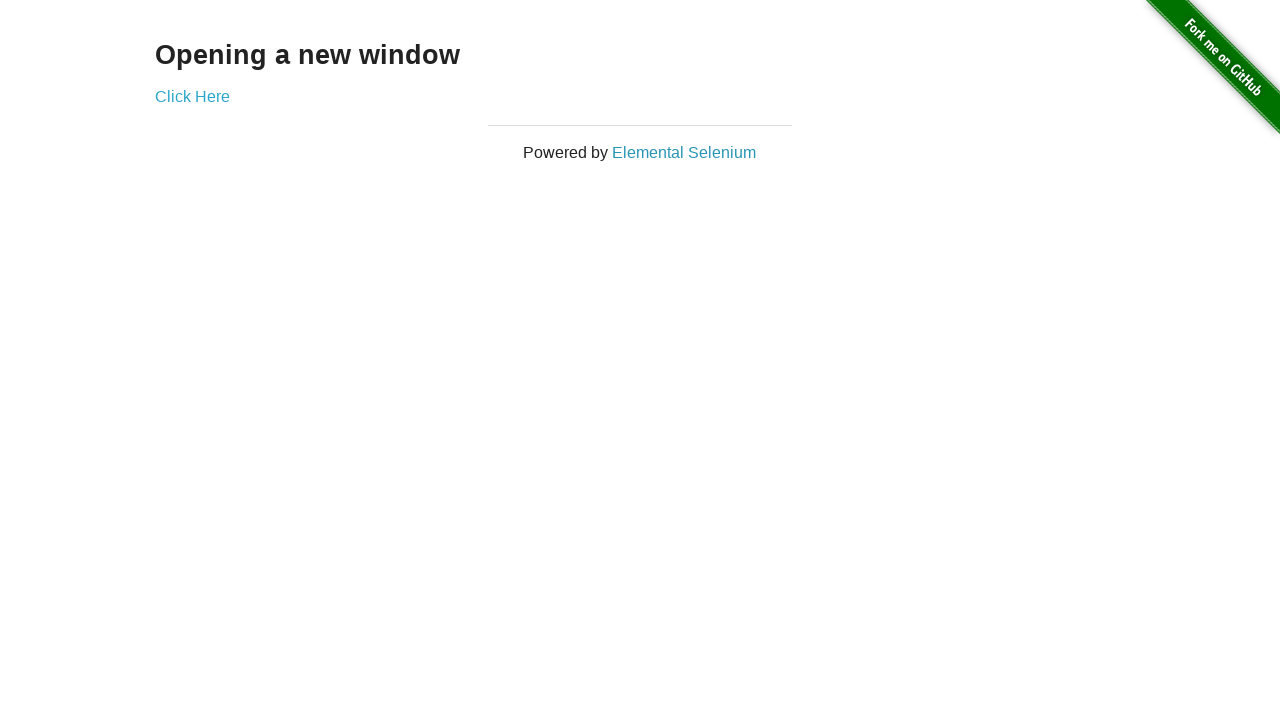

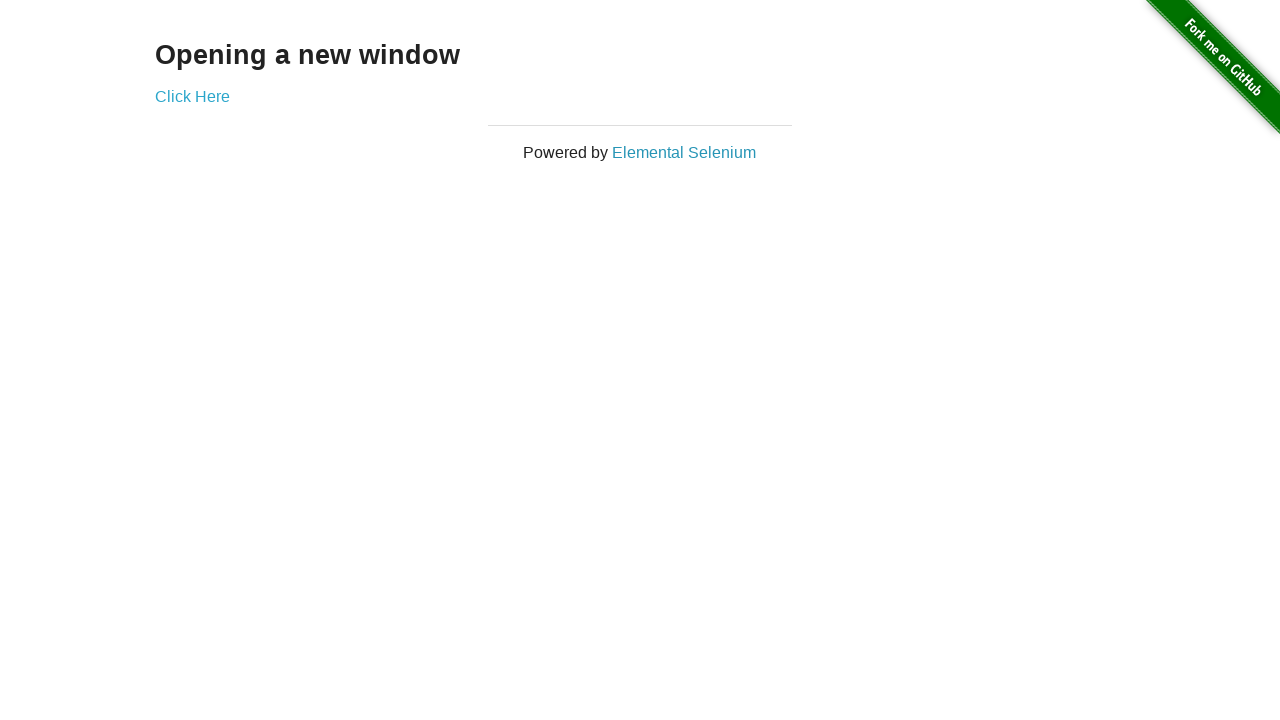